Tests disappearing button functionality by navigating to multiple buttons page, clicking the disappearing button, and verifying the result message

Starting URL: https://practice.cydeo.com/

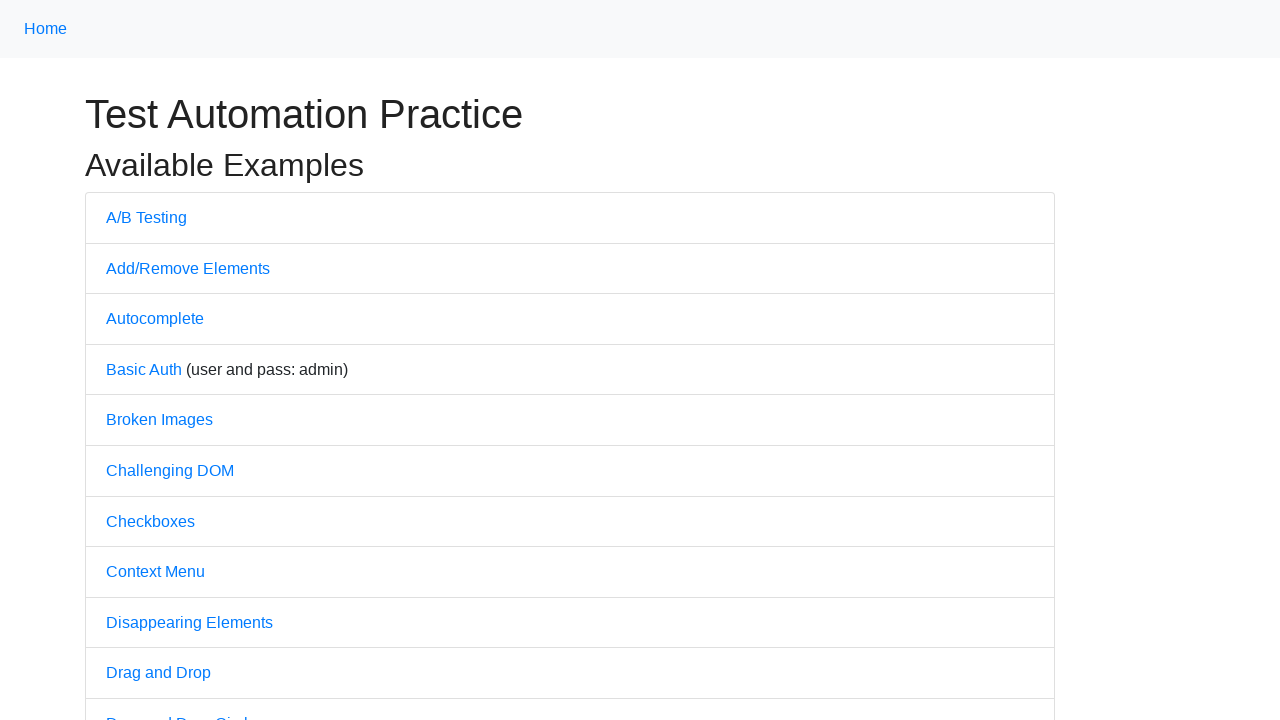

Clicked on the 'Multiple' link to navigate to multiple buttons page at (163, 360) on text=Multiple
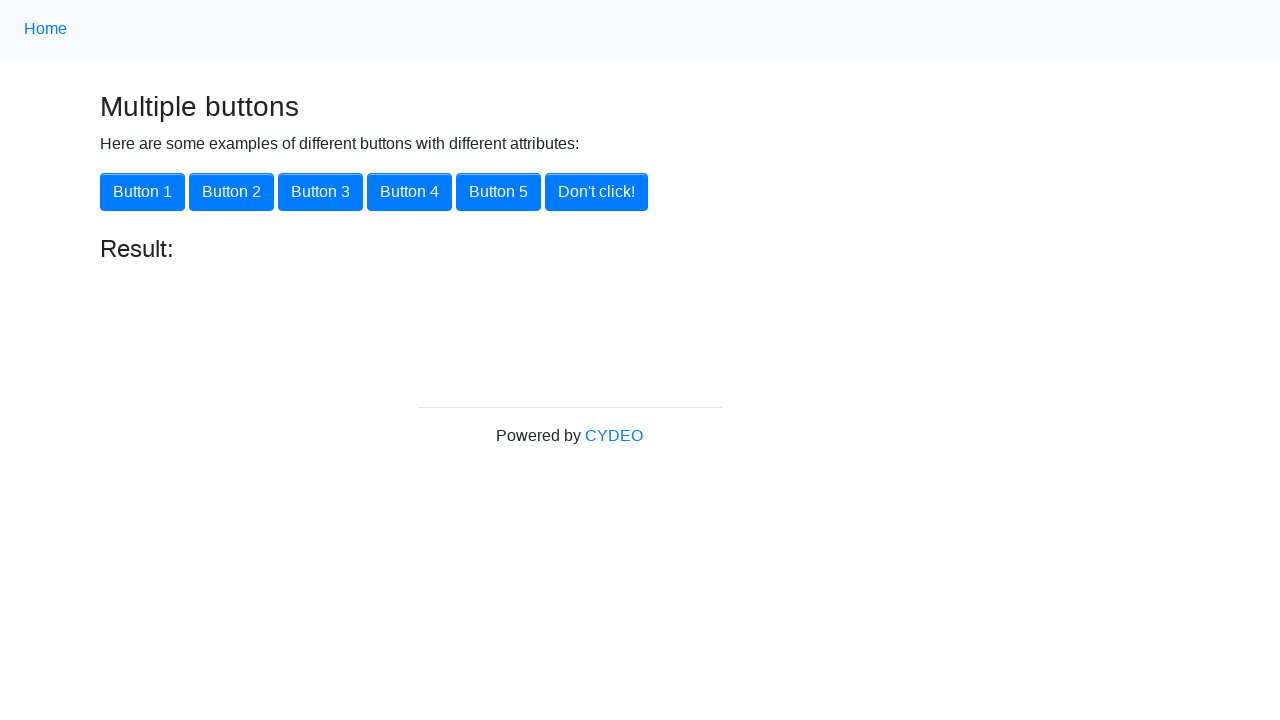

Clicked the disappearing button at (596, 192) on #disappearing_button
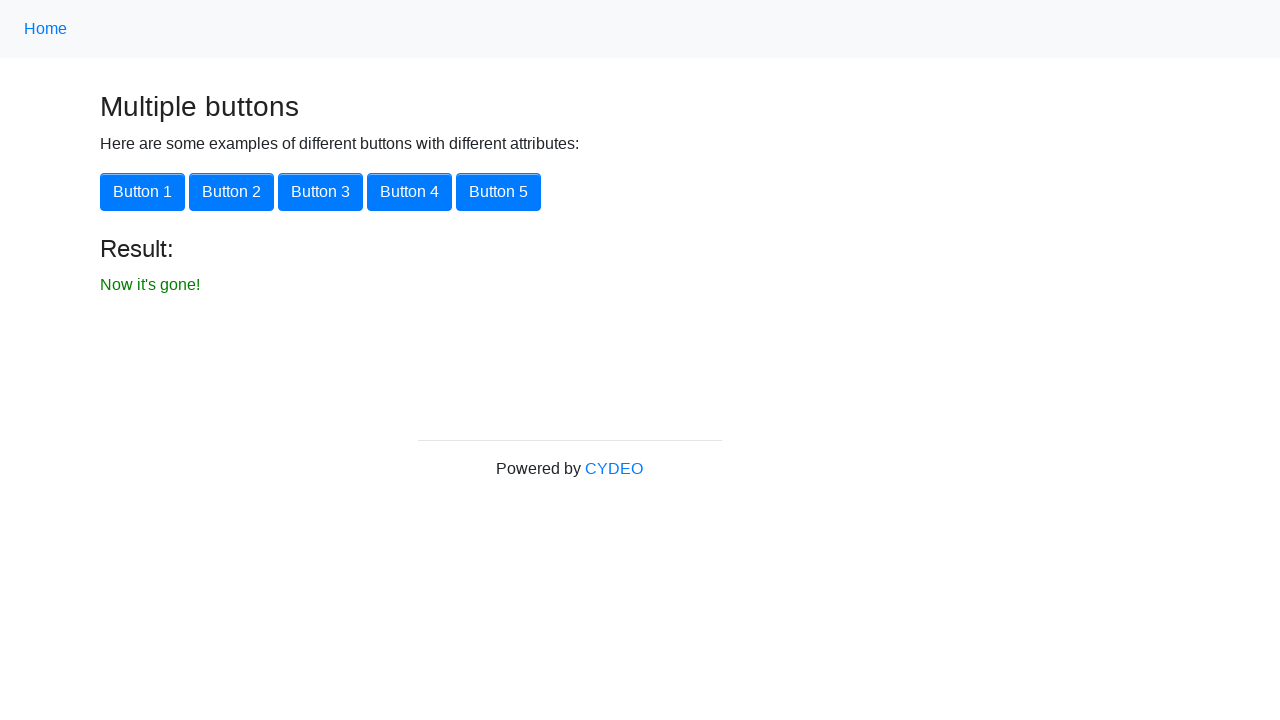

Located the result message element
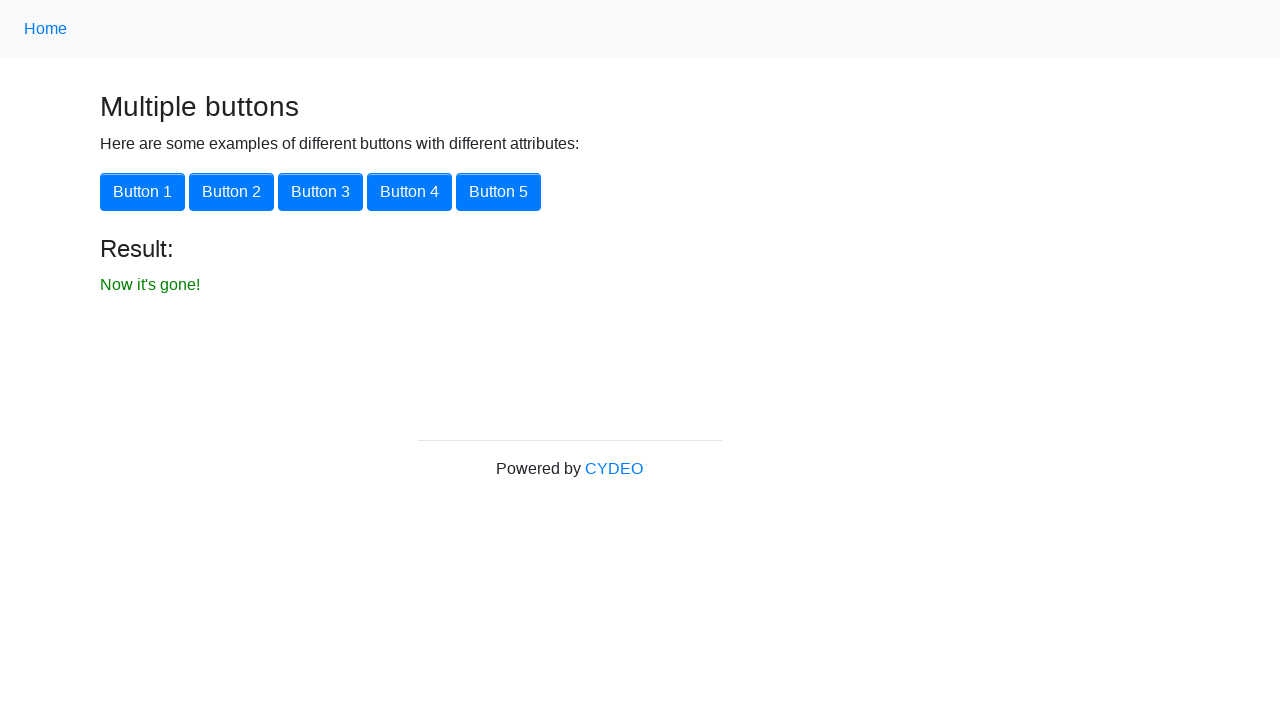

Retrieved result message text content
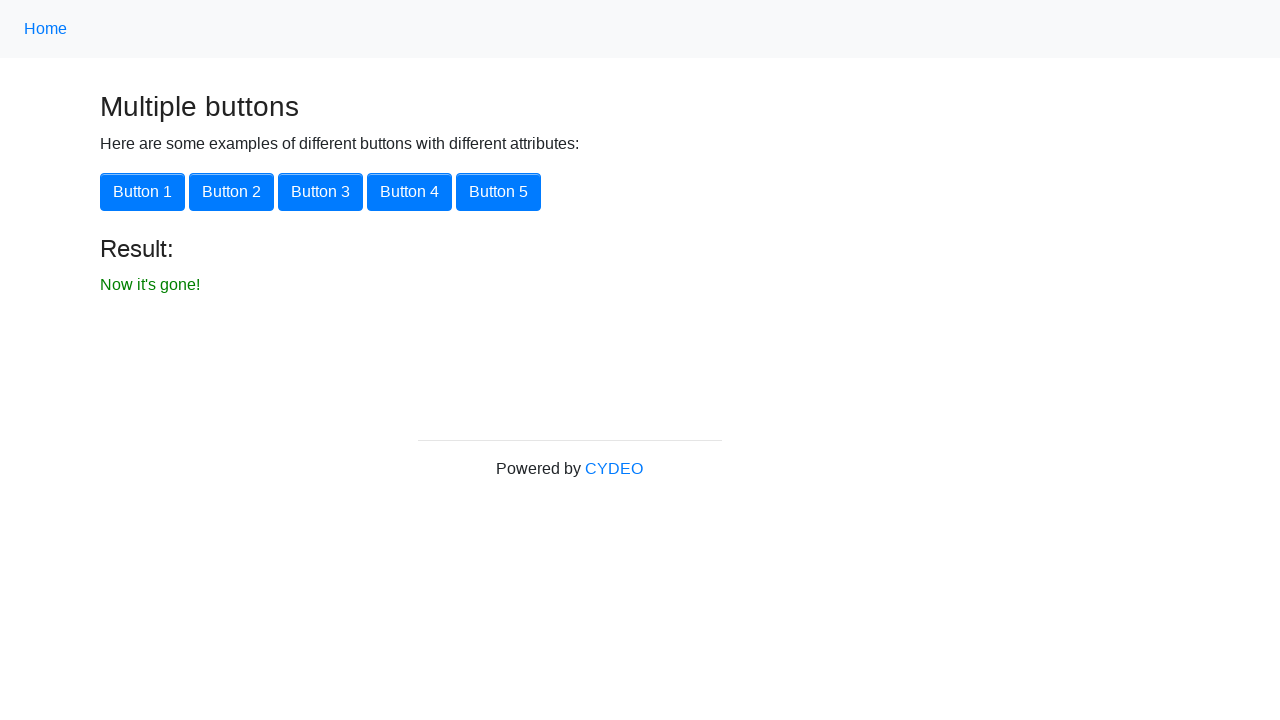

Verified result message contains 'gone' - assertion passed
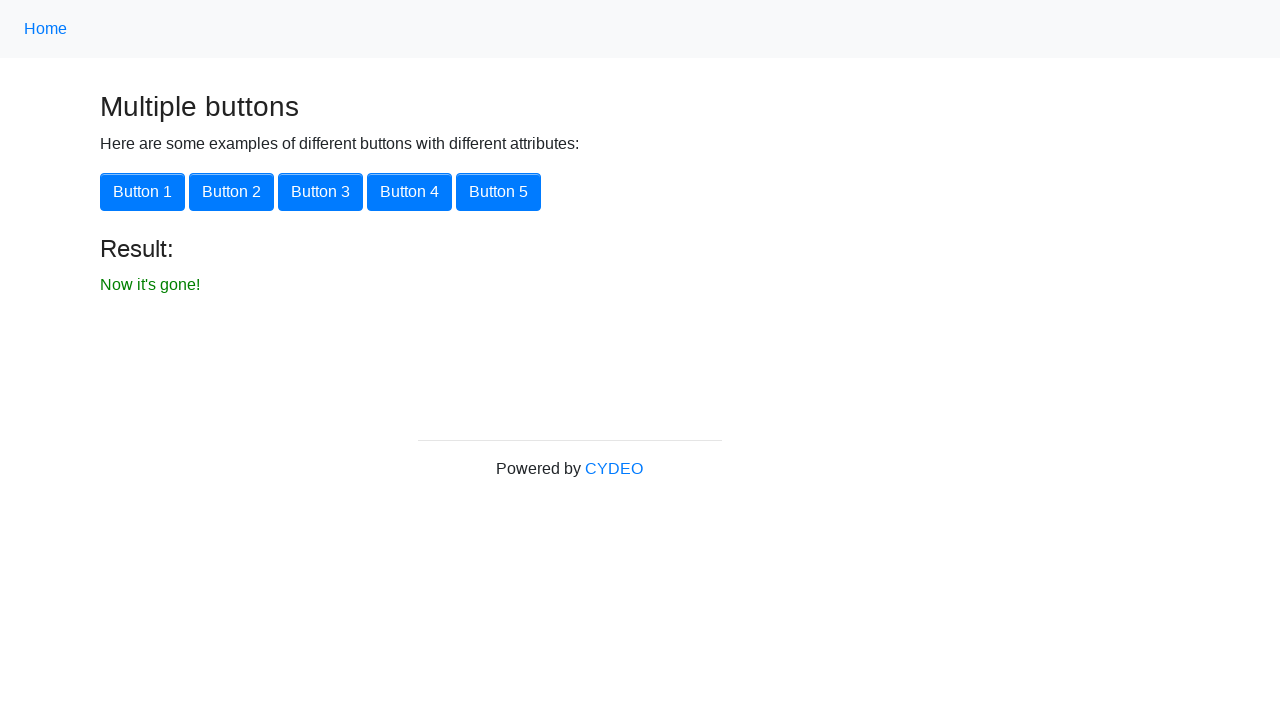

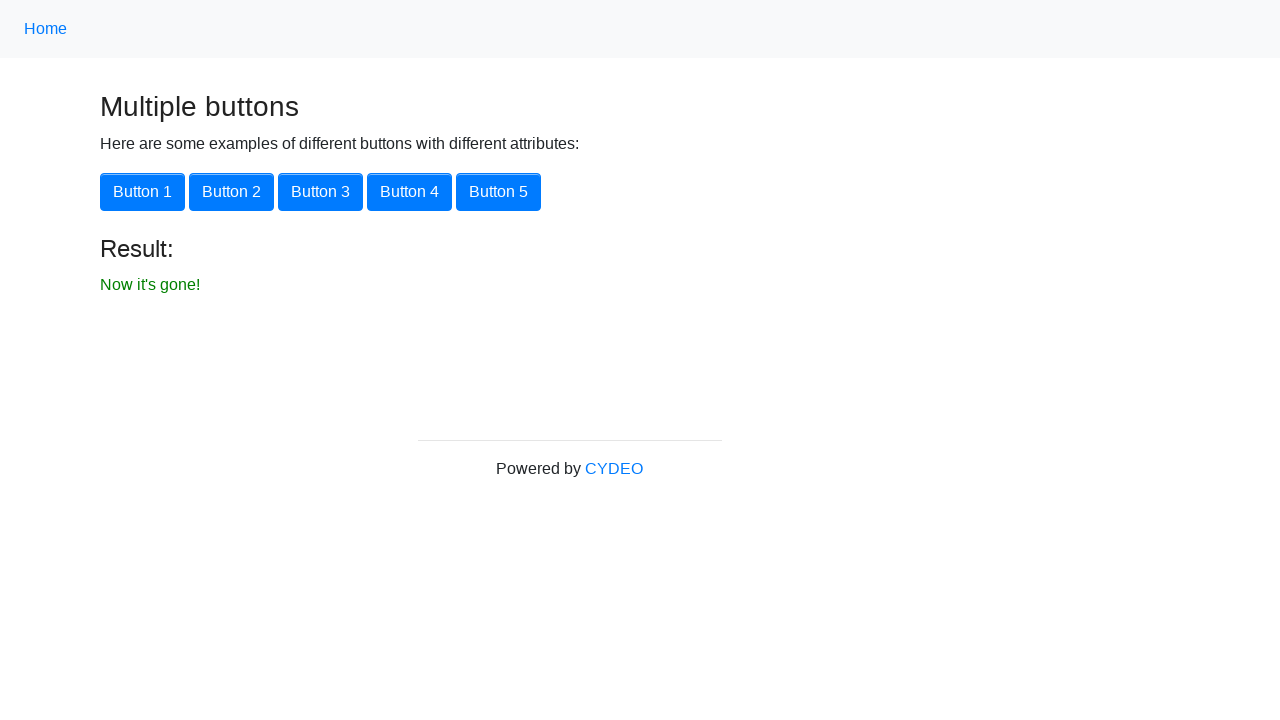